Tests the bus search autocomplete functionality on Goibibo by typing a partial city name and waiting for dropdown suggestions to appear

Starting URL: https://www.goibibo.com/bus

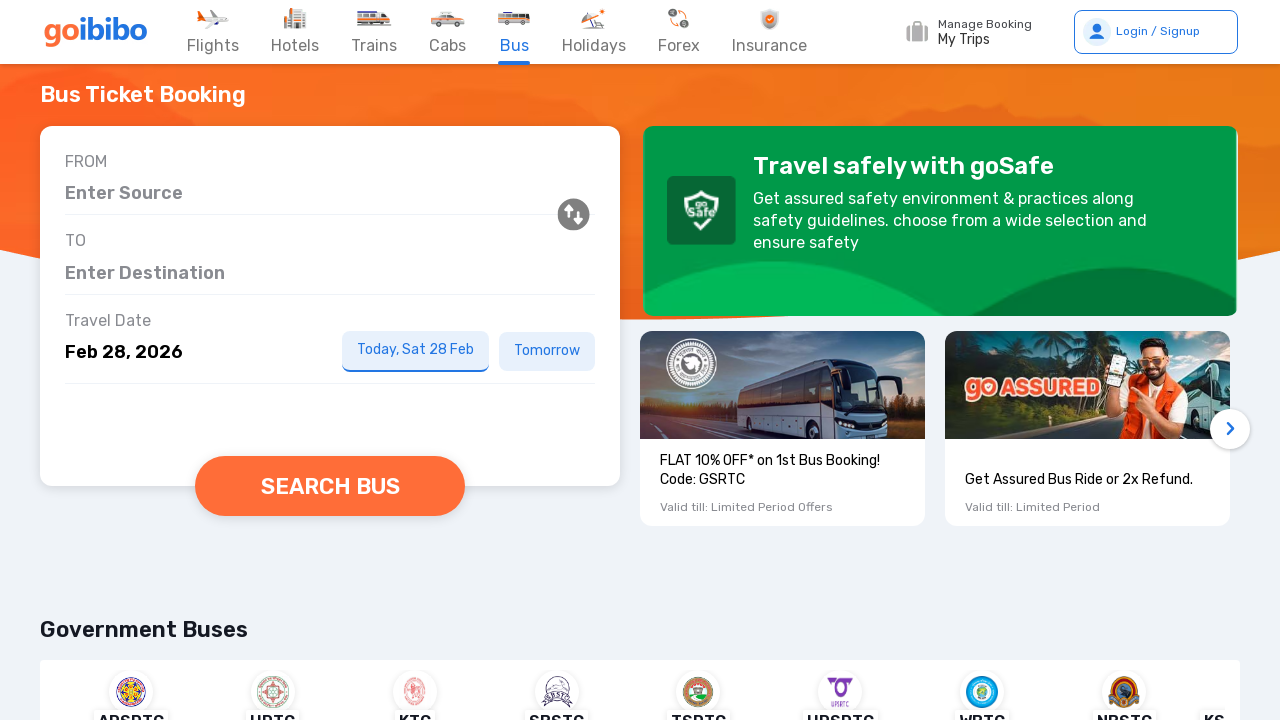

Filled source city search field with partial text 'ban' to trigger autocomplete on input[aria-labelledby='downshift-1-label']
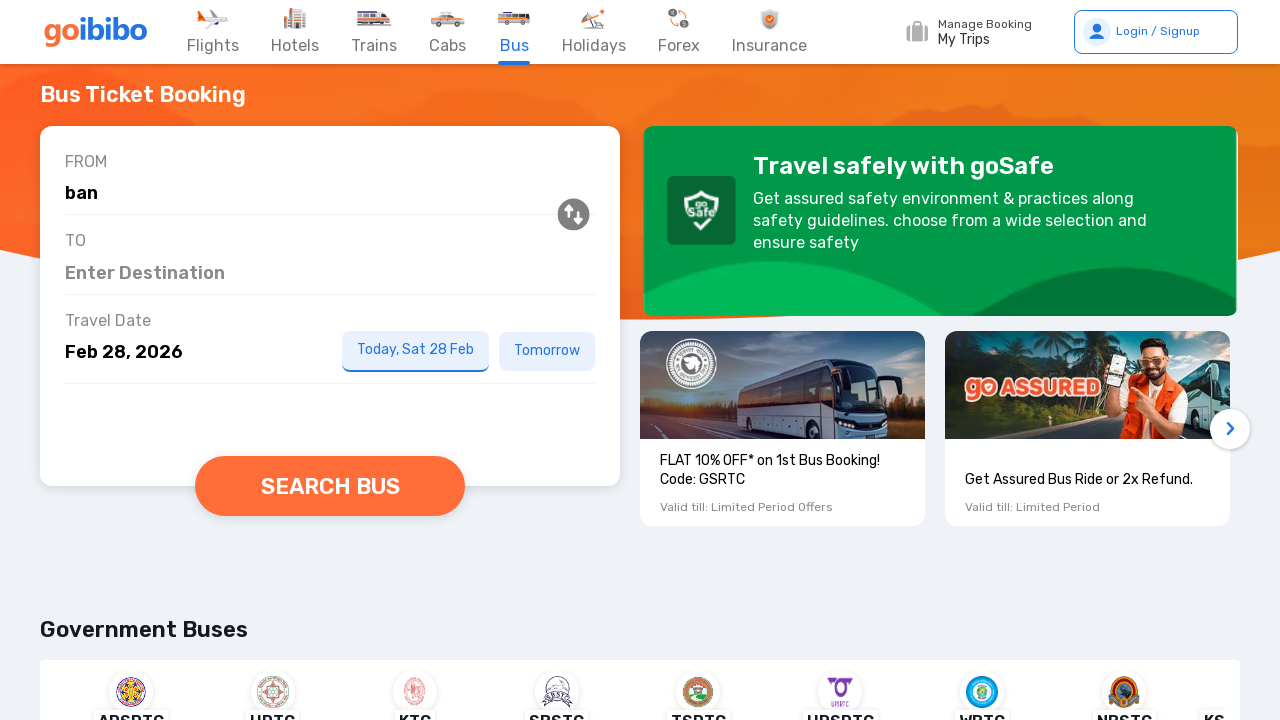

Waited for dropdown suggestions to appear
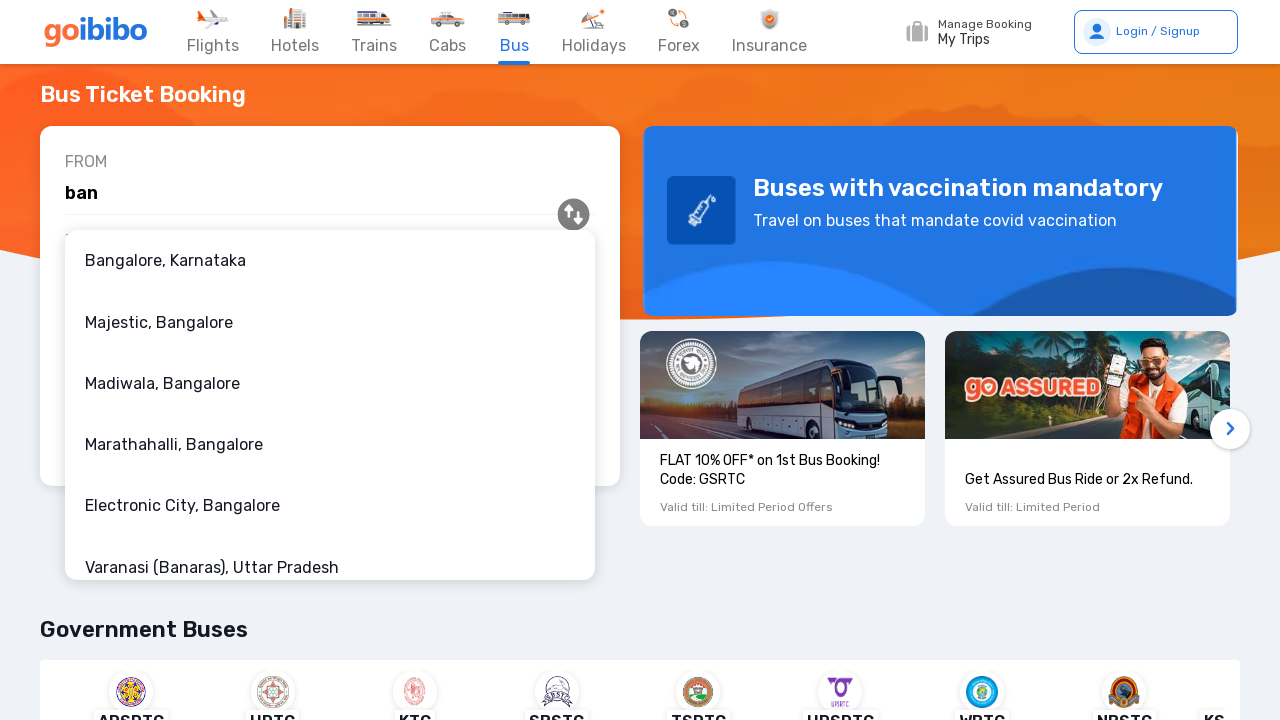

Clicked on the first dropdown suggestion to select a city at (330, 261) on div[role='option']:first-child
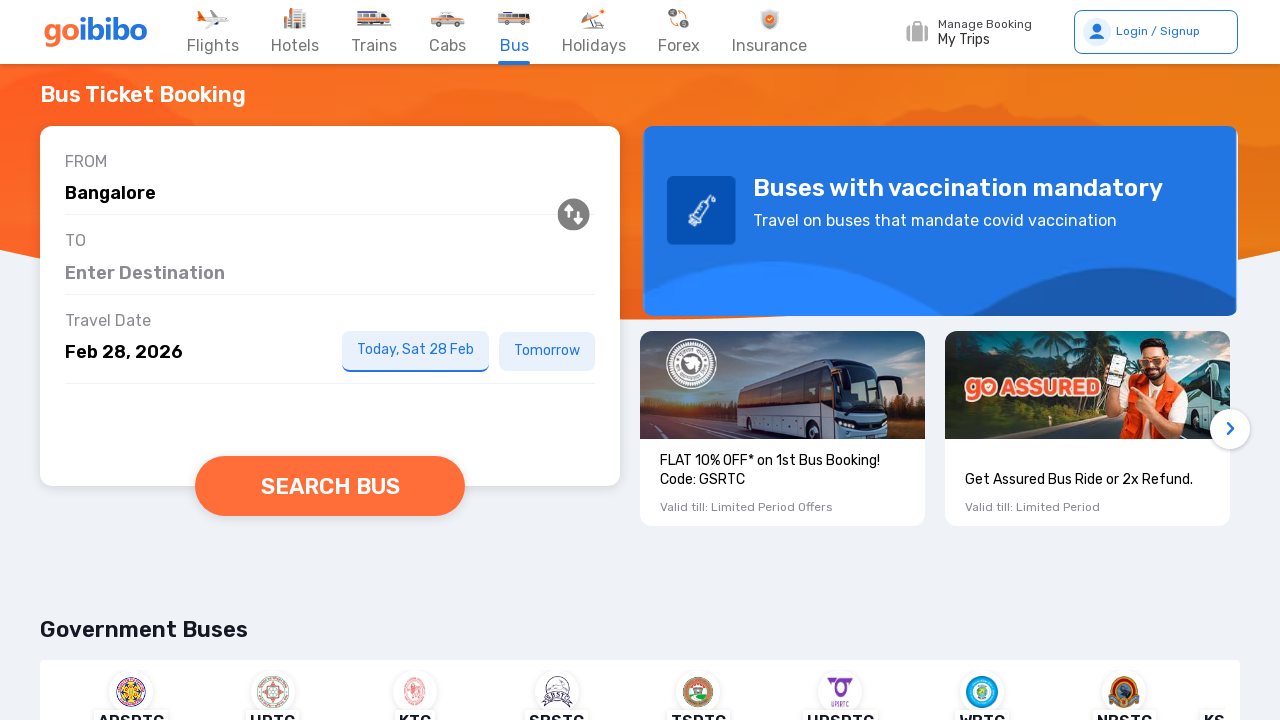

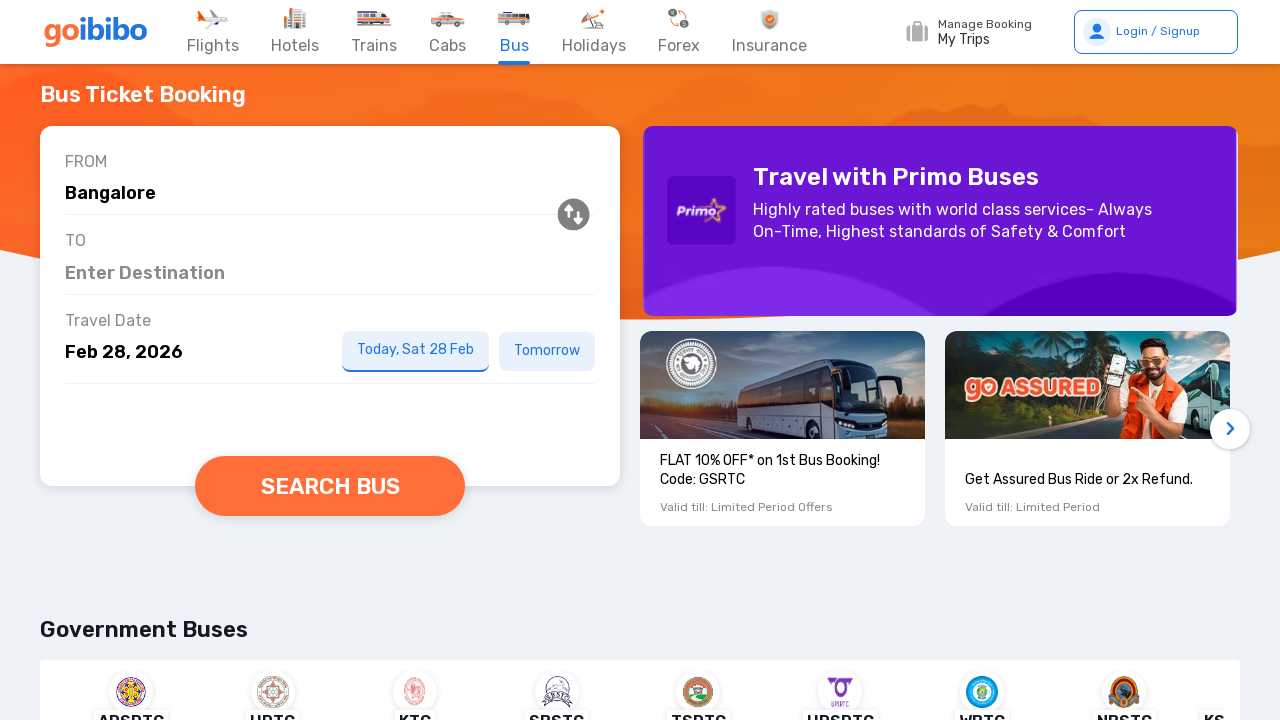